Tests the student registration practice form by filling in personal details (first name, last name, email, gender, mobile) and verifying the submission modal displays the correct information.

Starting URL: https://demoqa.com/automation-practice-form

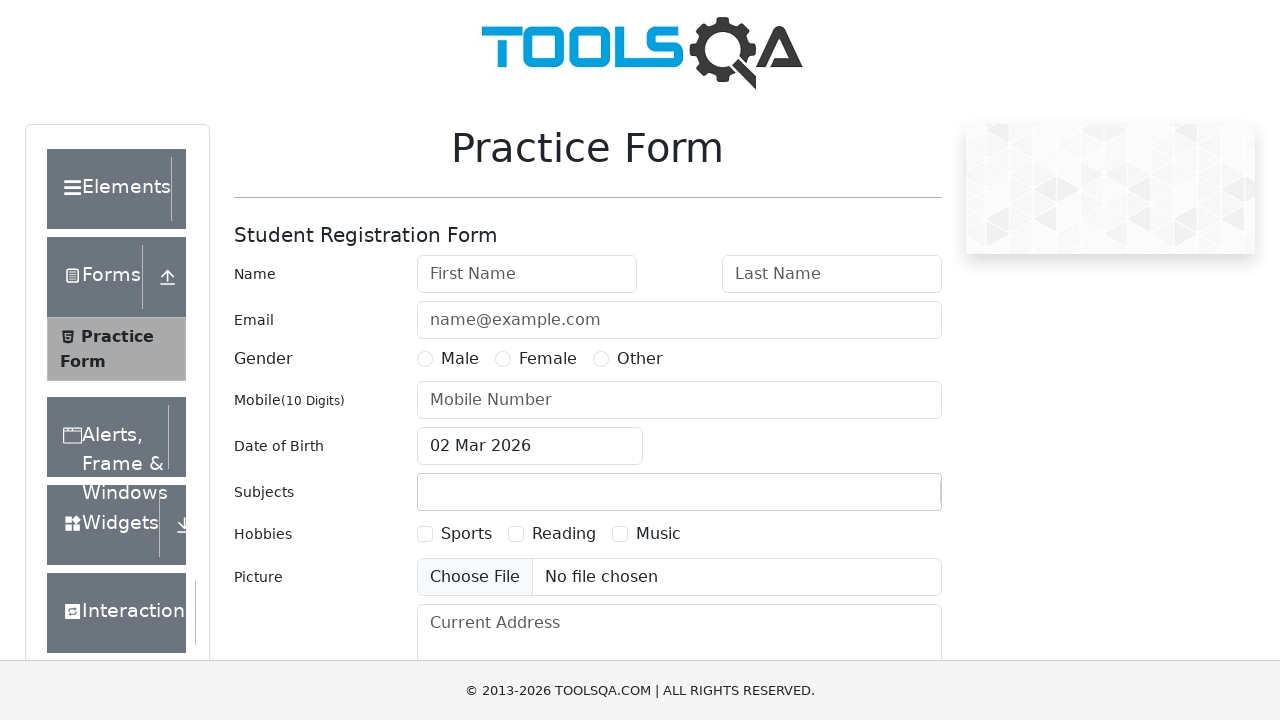

Waited for first name field to be visible
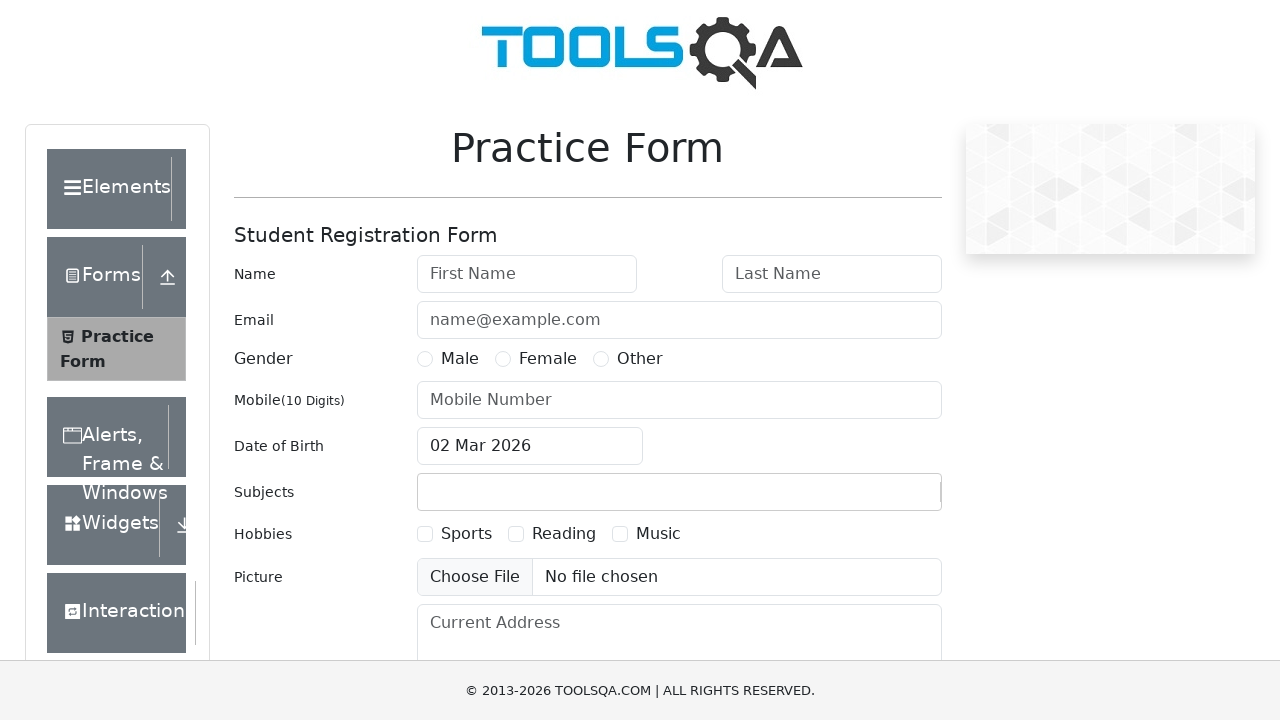

Filled first name field with 'John' on #firstName
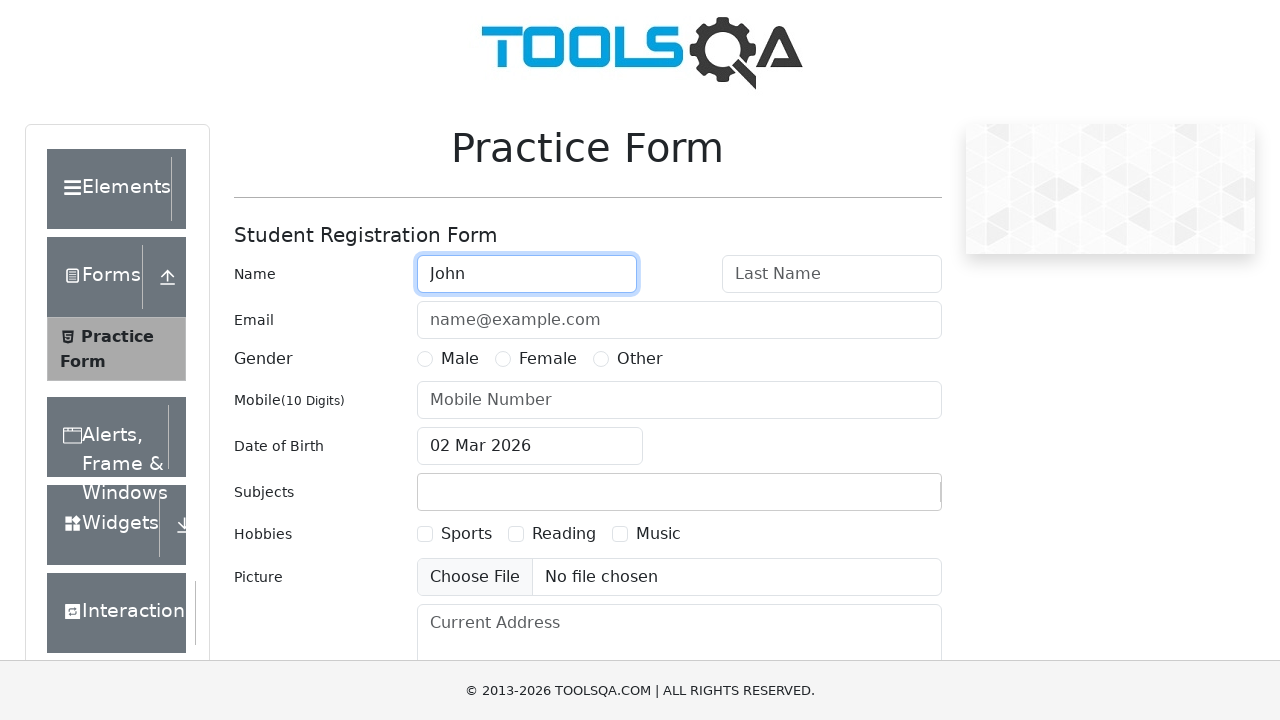

Filled last name field with 'Doe' on #lastName
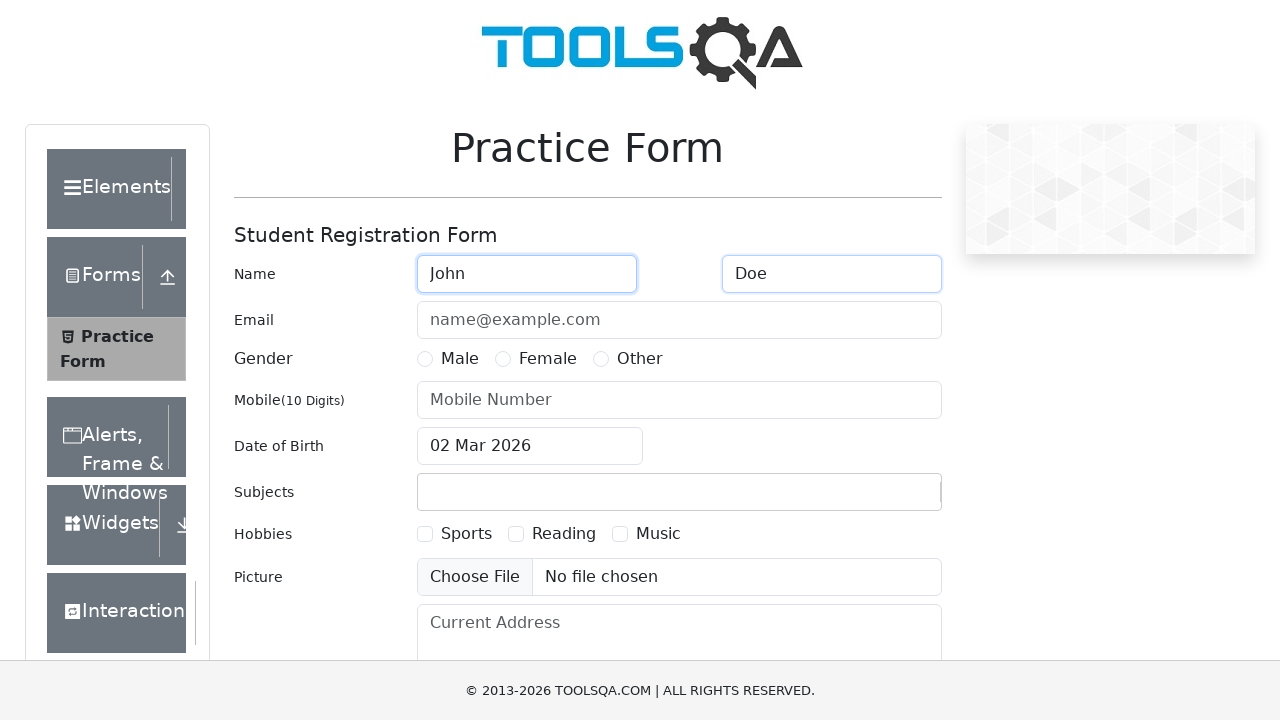

Filled email field with 'johan@gmail.com' on #userEmail
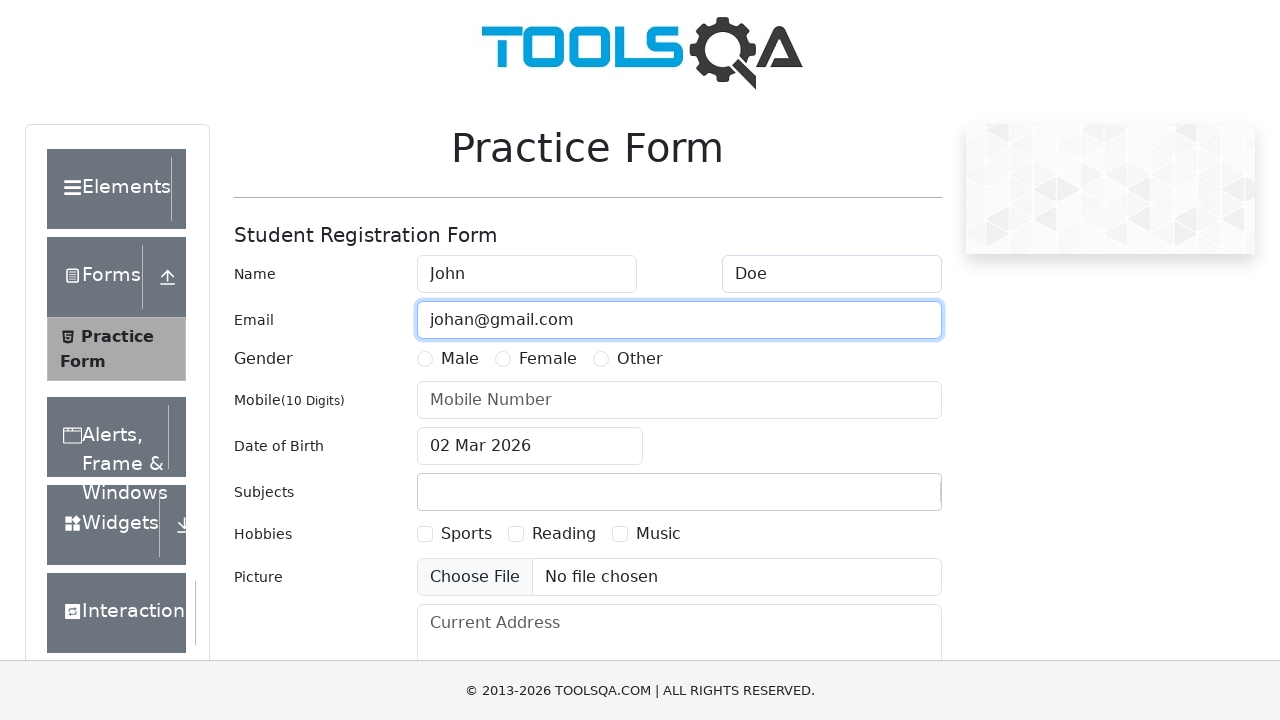

Selected 'Male' gender option at (460, 359) on label:has-text('Male')
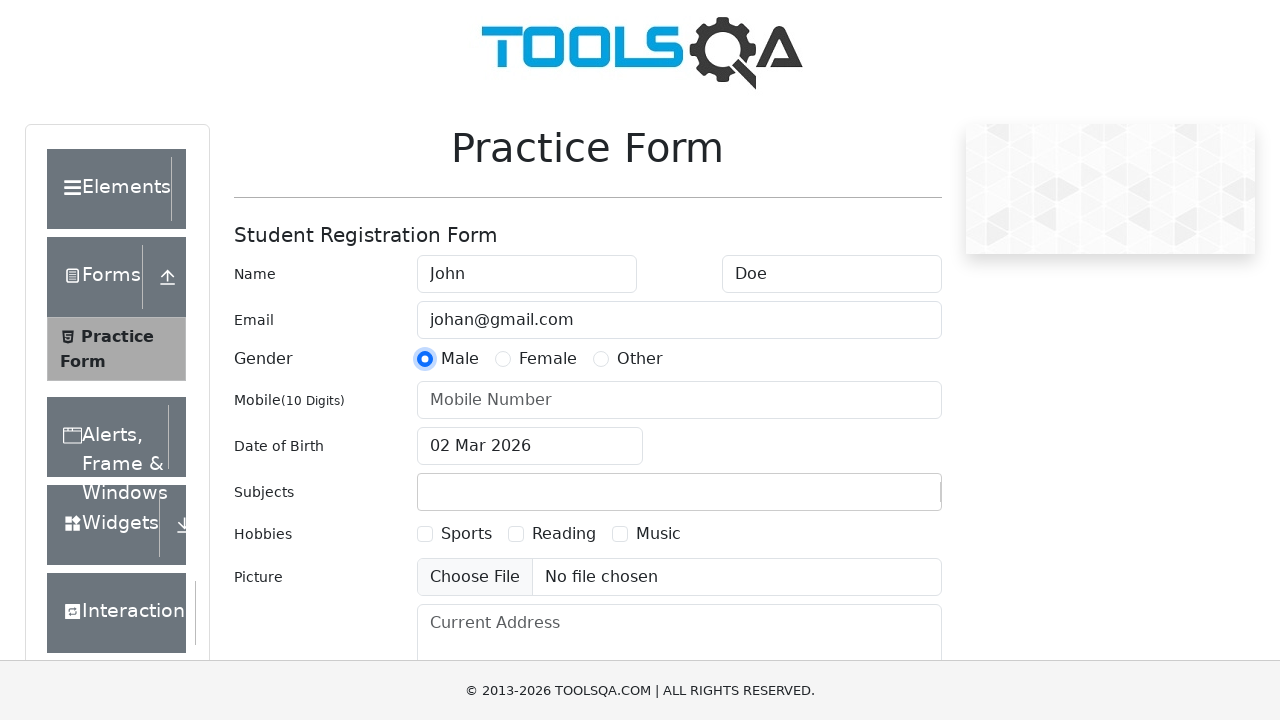

Filled mobile number field with '9857412589' on #userNumber
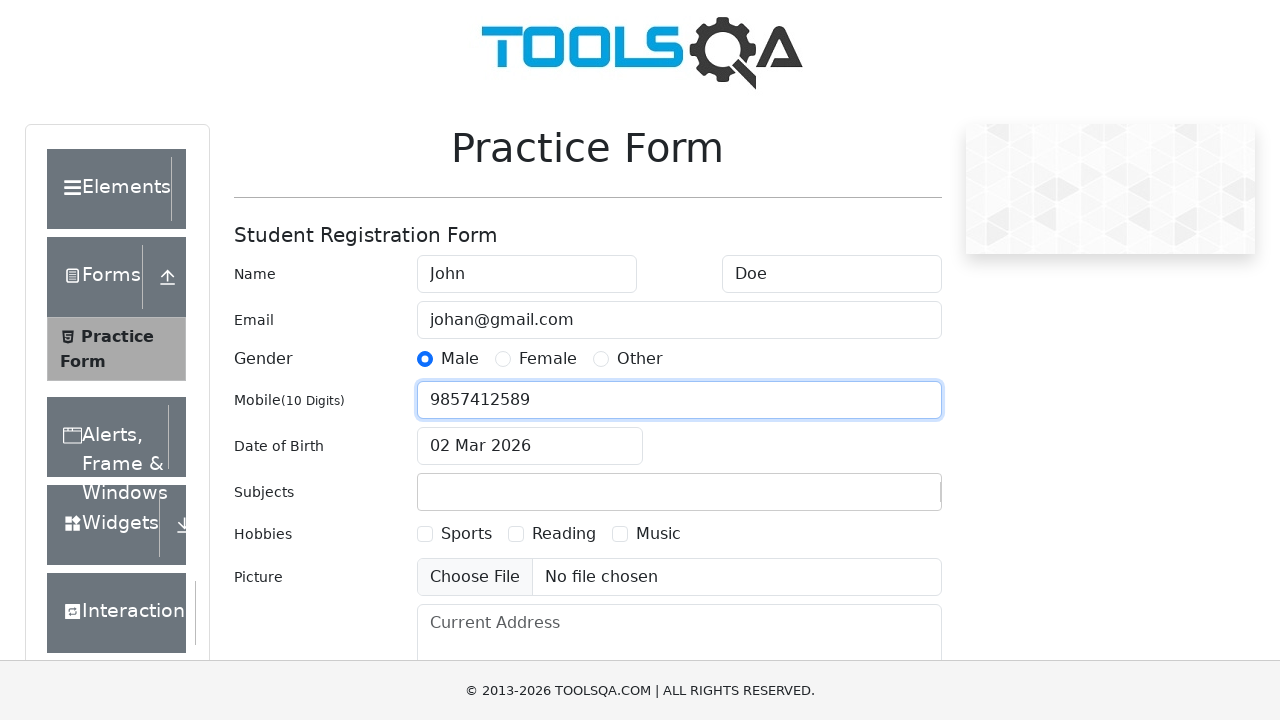

Clicked submit button to register at (885, 499) on #submit
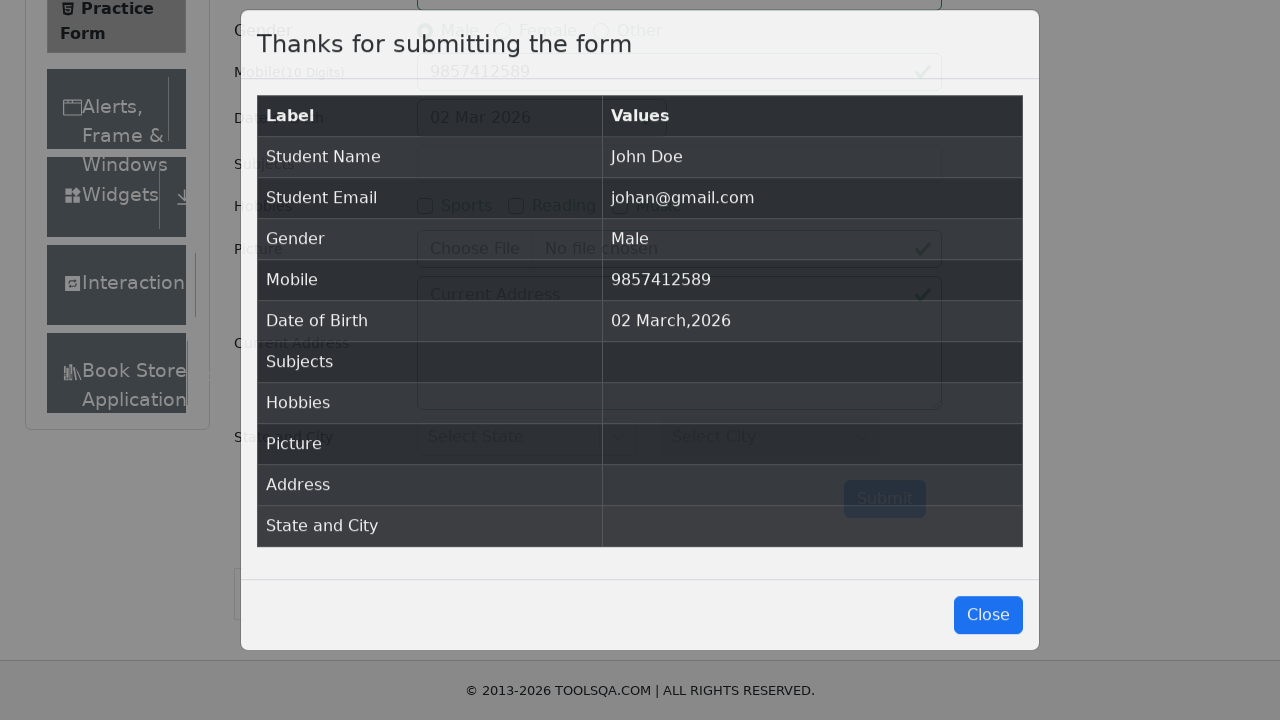

Submission modal appeared
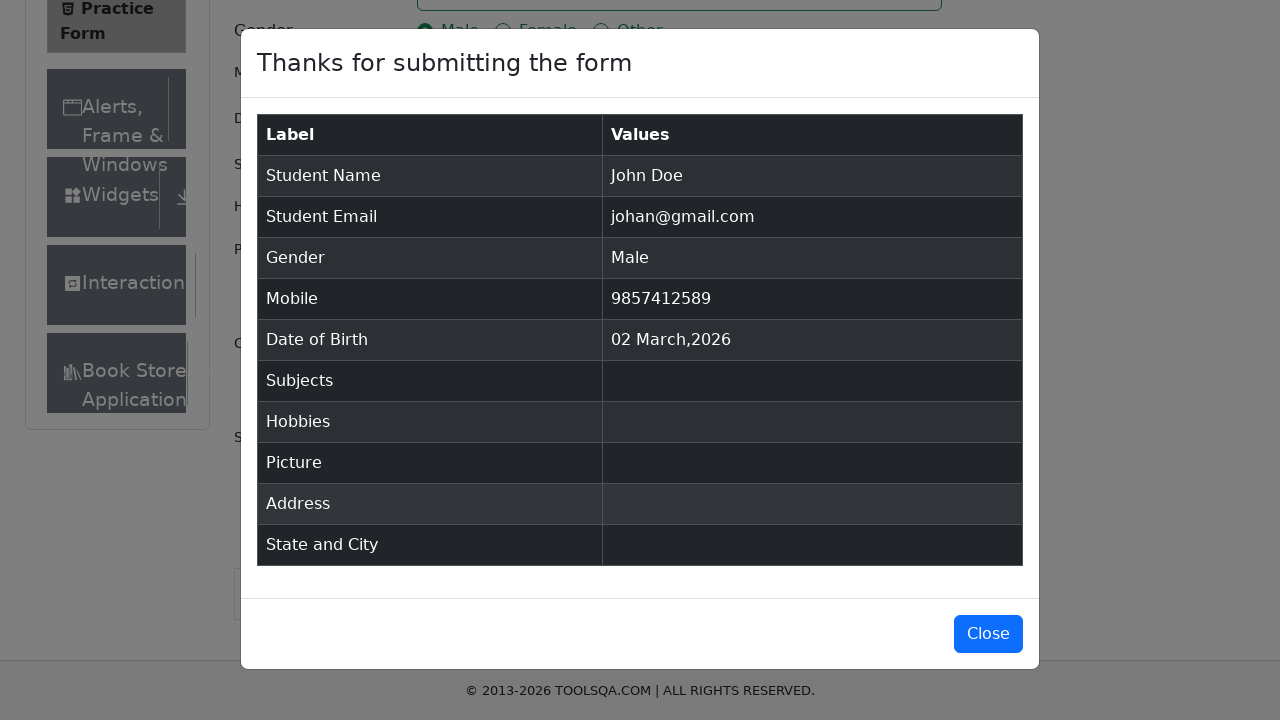

Verified full name 'John Doe' displayed in modal
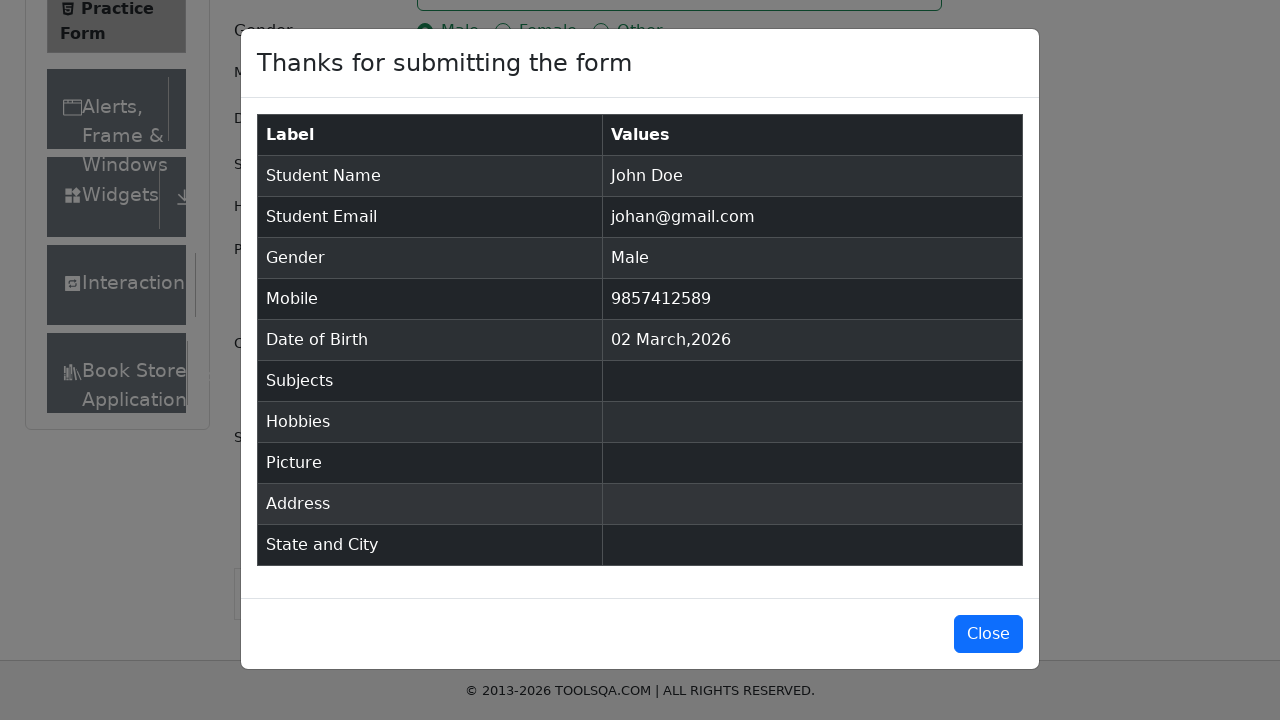

Verified email 'johan@gmail.com' displayed in modal
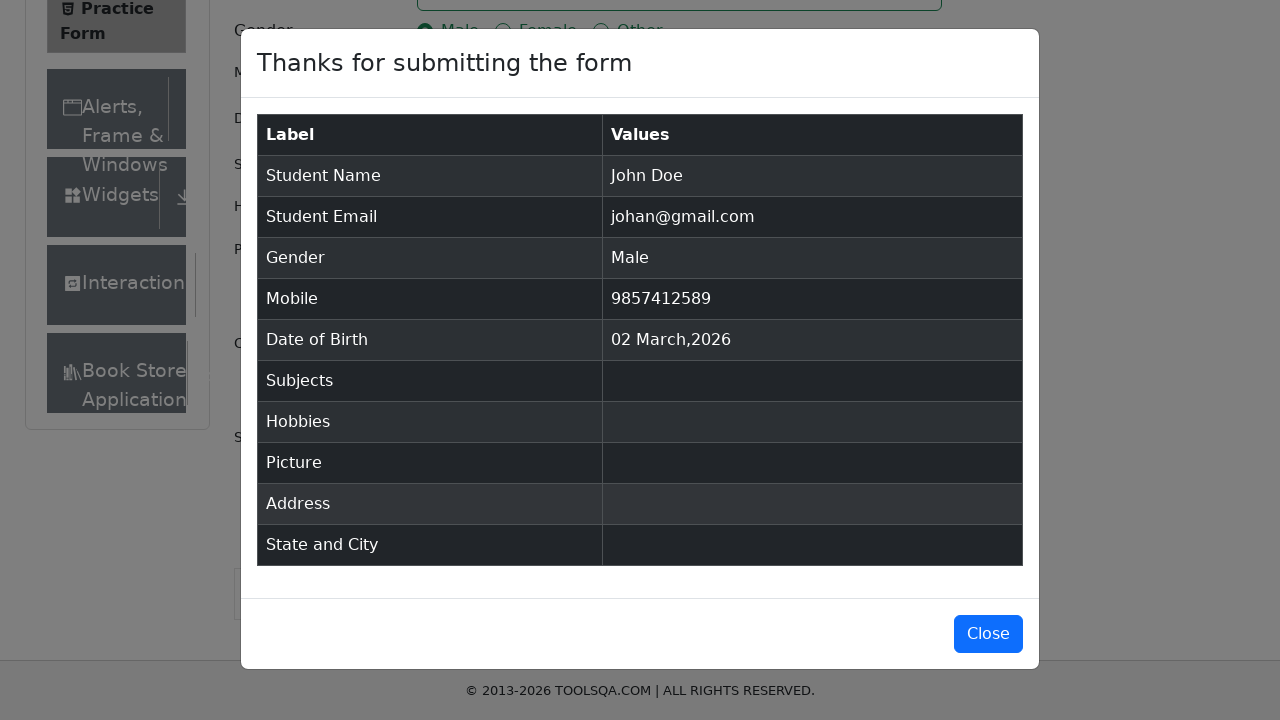

Closed submission modal at (988, 634) on #closeLargeModal
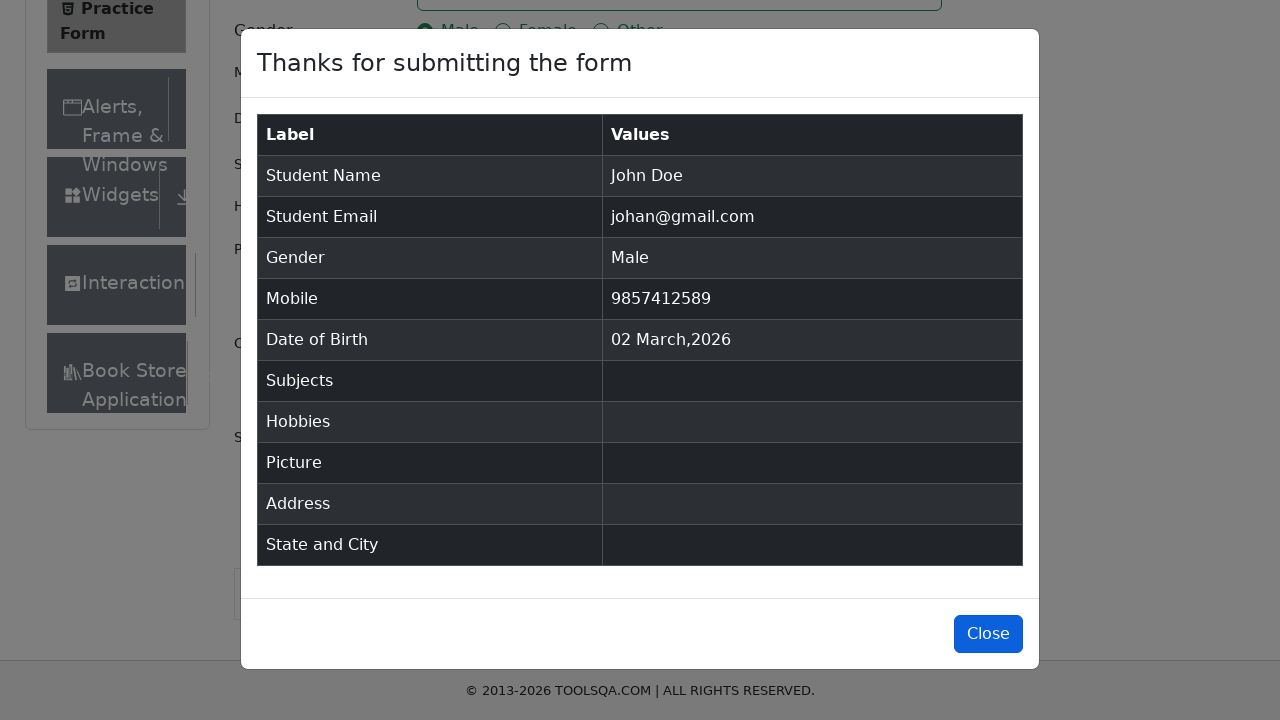

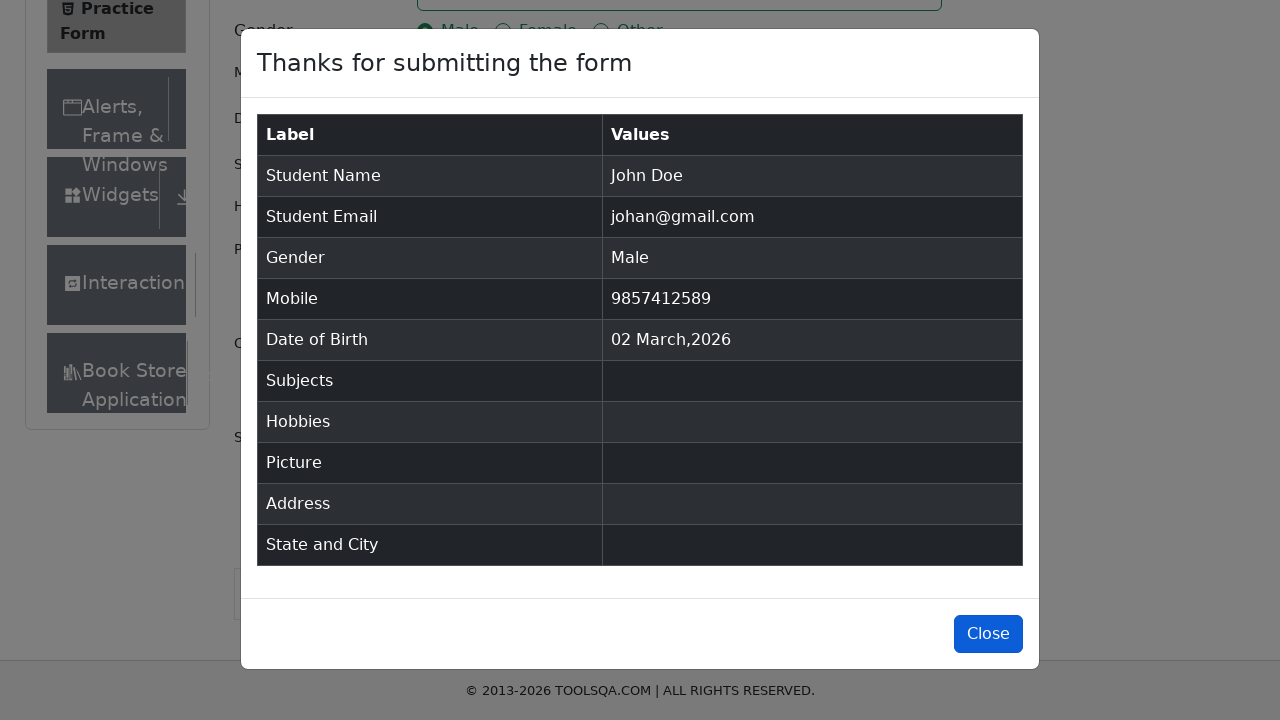